Tests right-click context menu functionality by right-clicking on an element to open the context menu and then clicking the quit option

Starting URL: http://swisnl.github.io/jQuery-contextMenu/demo.html

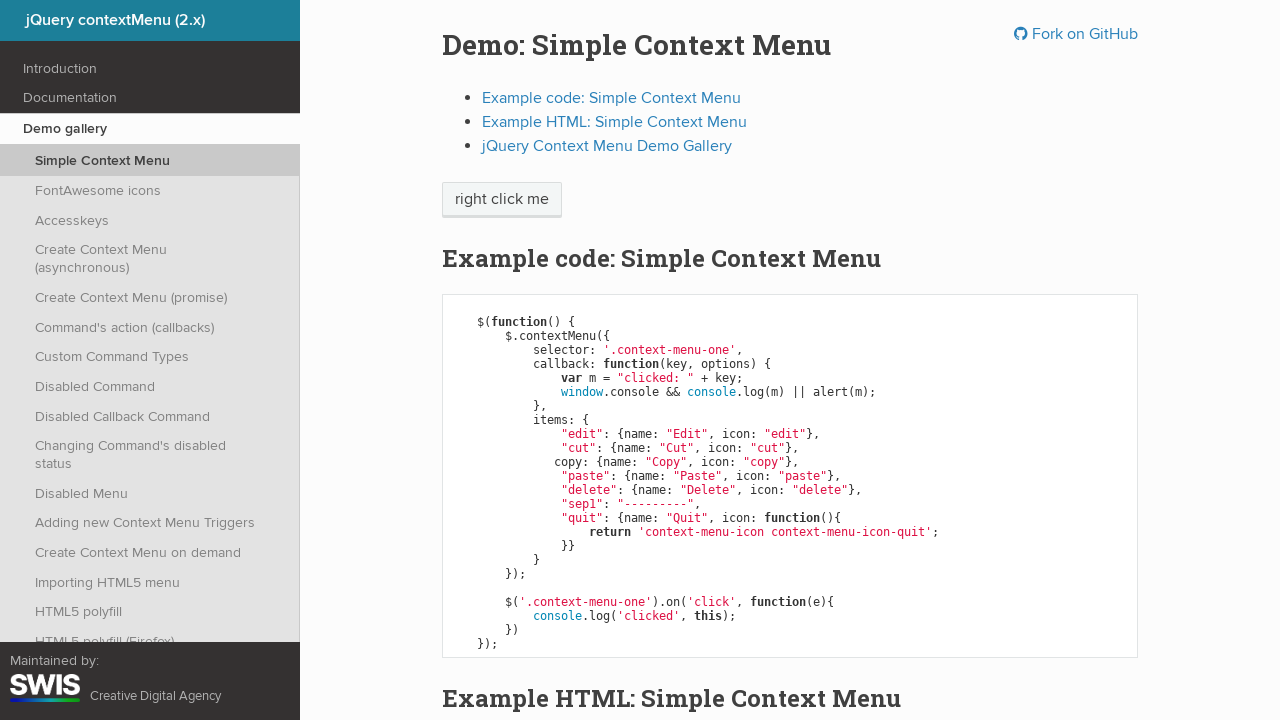

Context menu trigger element (.context-menu-one) is present
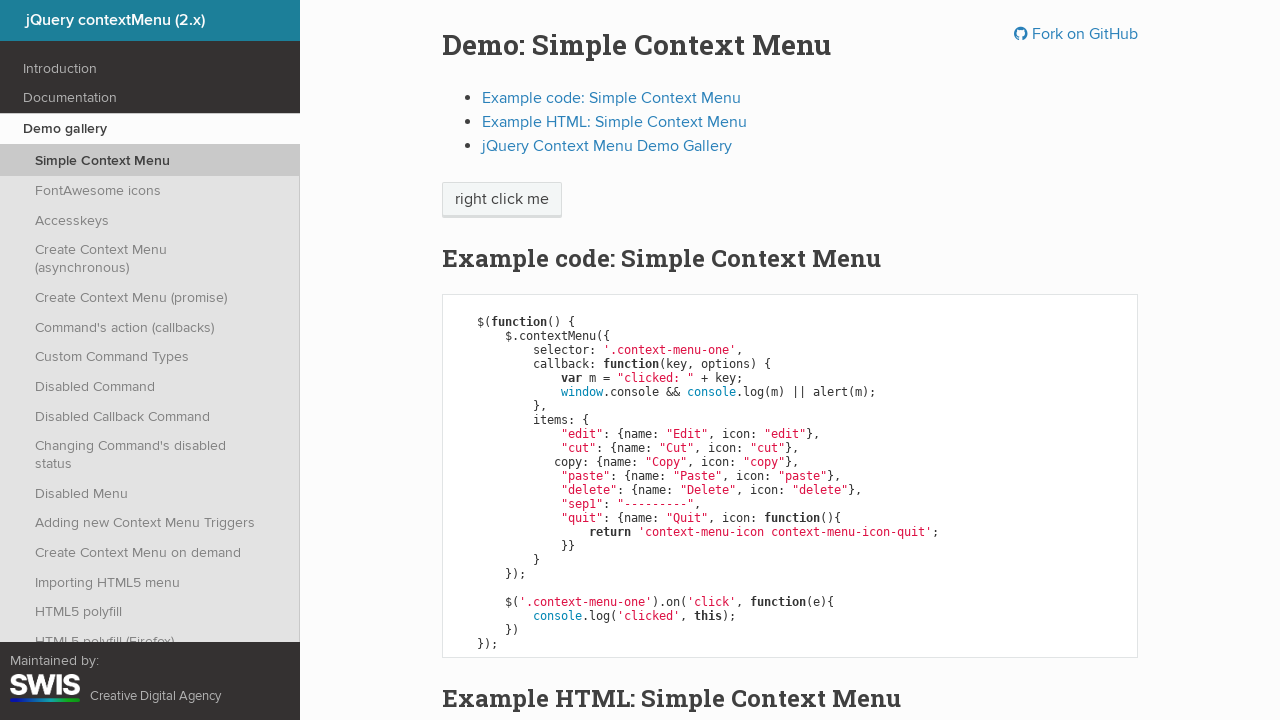

Right-clicked on the context menu trigger element to open context menu at (502, 200) on .context-menu-one
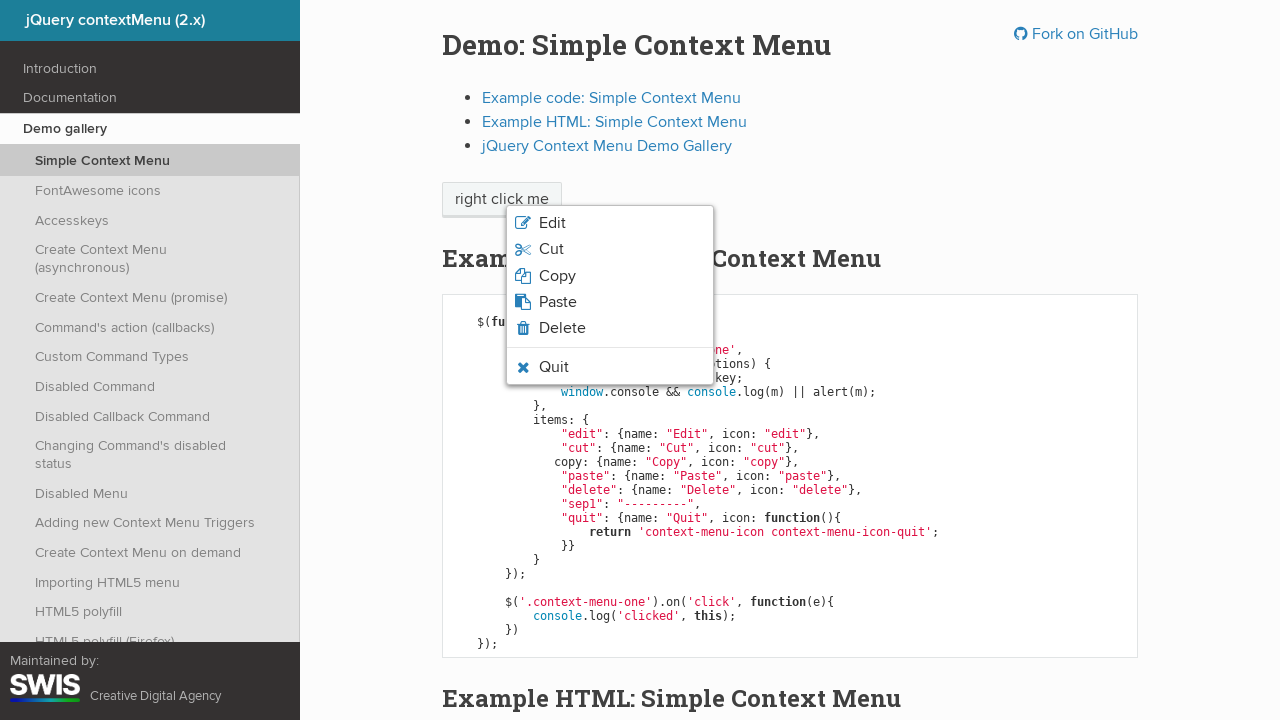

Context menu quit option (.context-menu-icon-quit) appeared
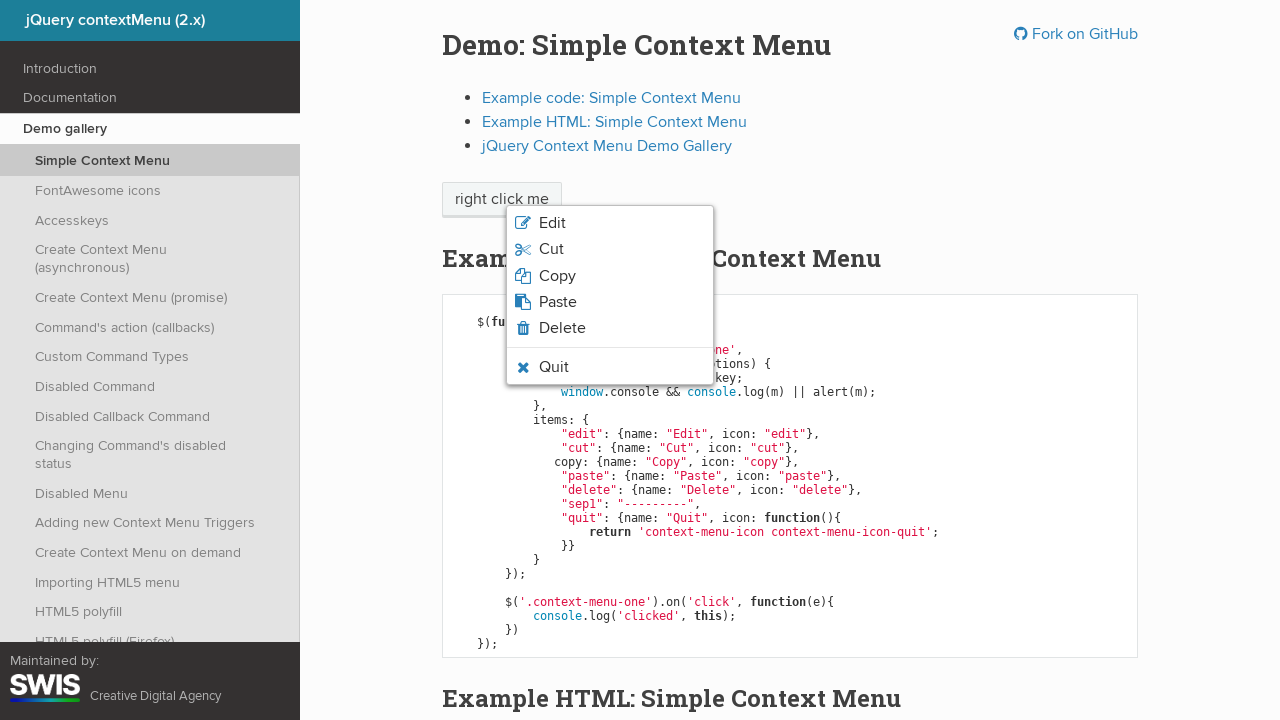

Clicked the quit option in the context menu at (610, 367) on .context-menu-icon-quit
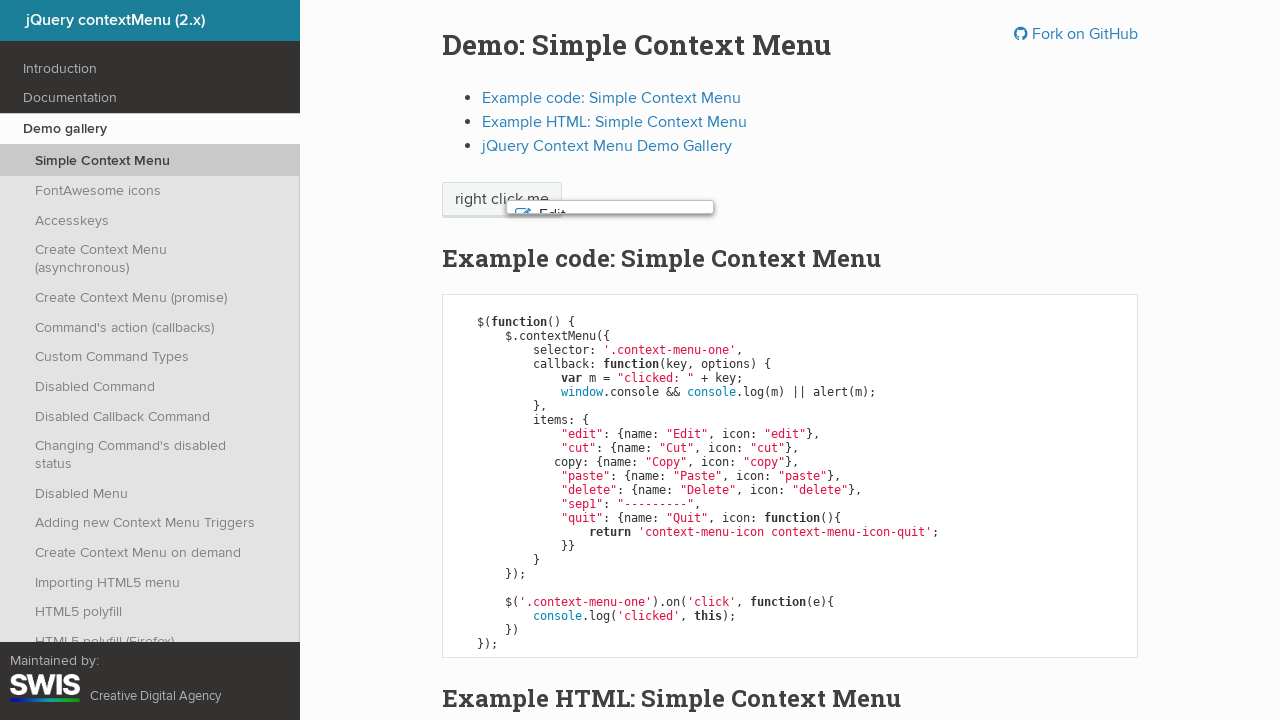

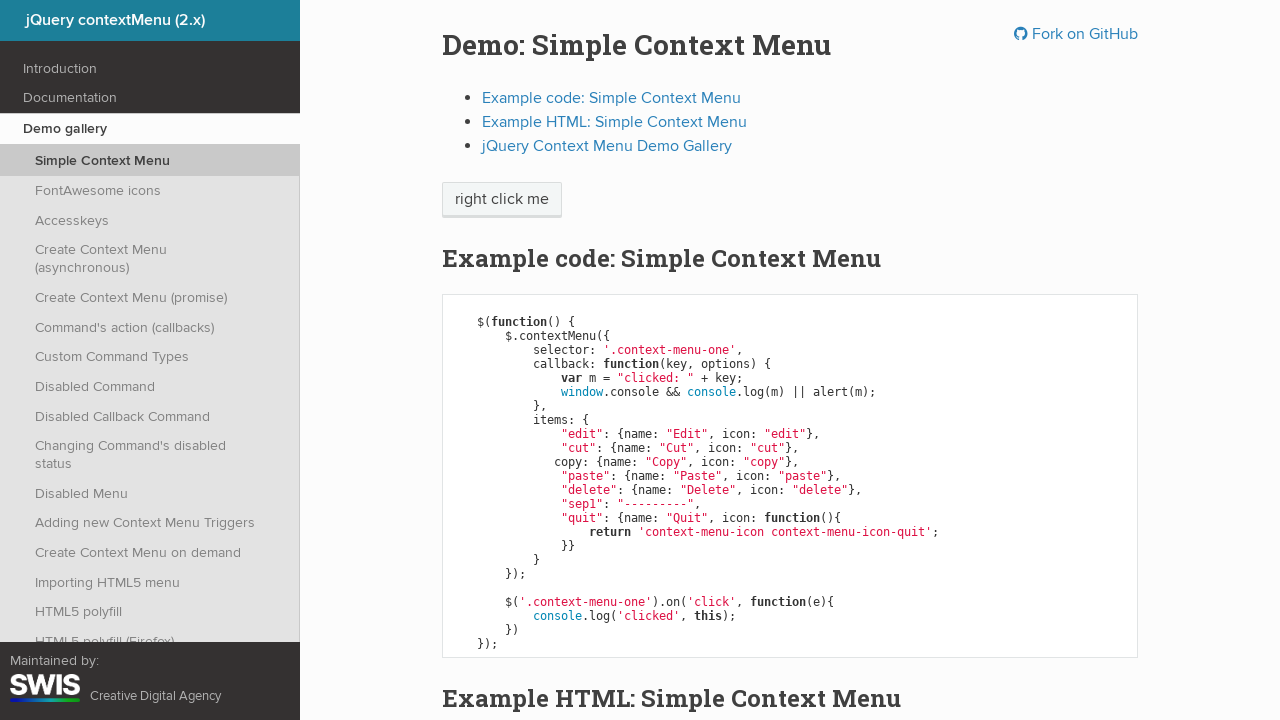